Tests that clicking Clear completed button removes completed items

Starting URL: https://demo.playwright.dev/todomvc

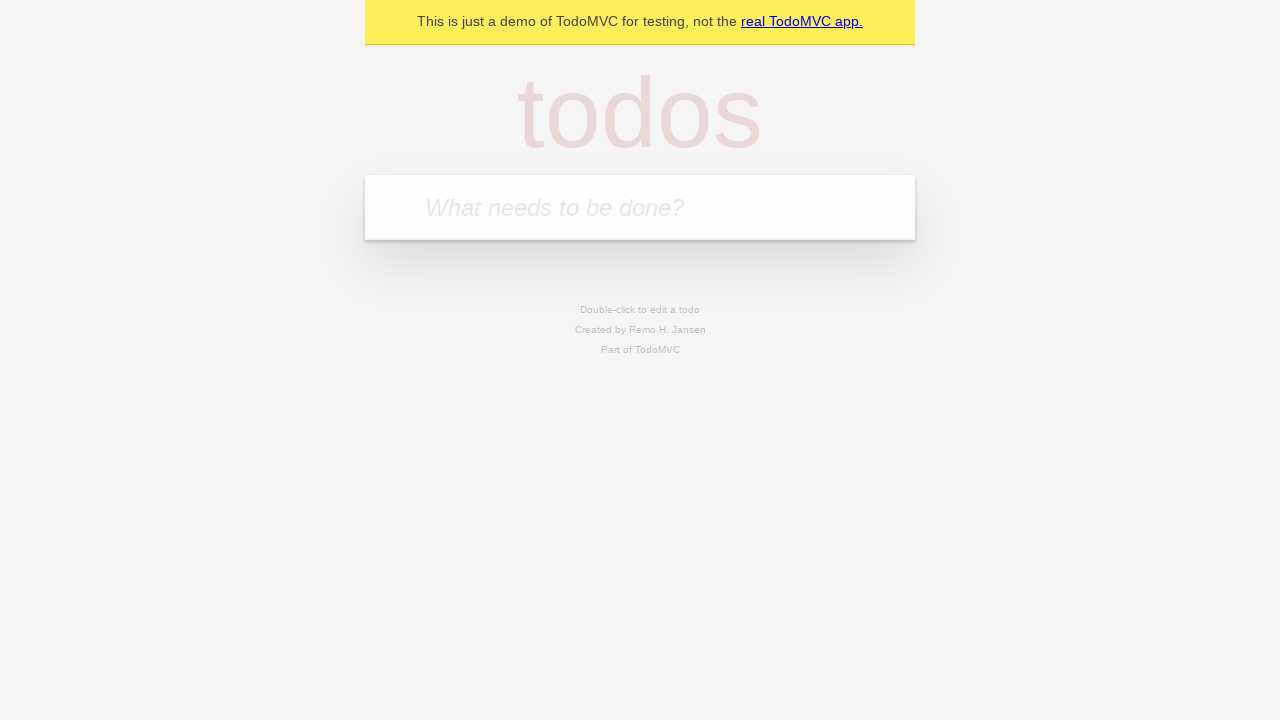

Filled todo input field with 'buy some cheese' on internal:attr=[placeholder="What needs to be done?"i]
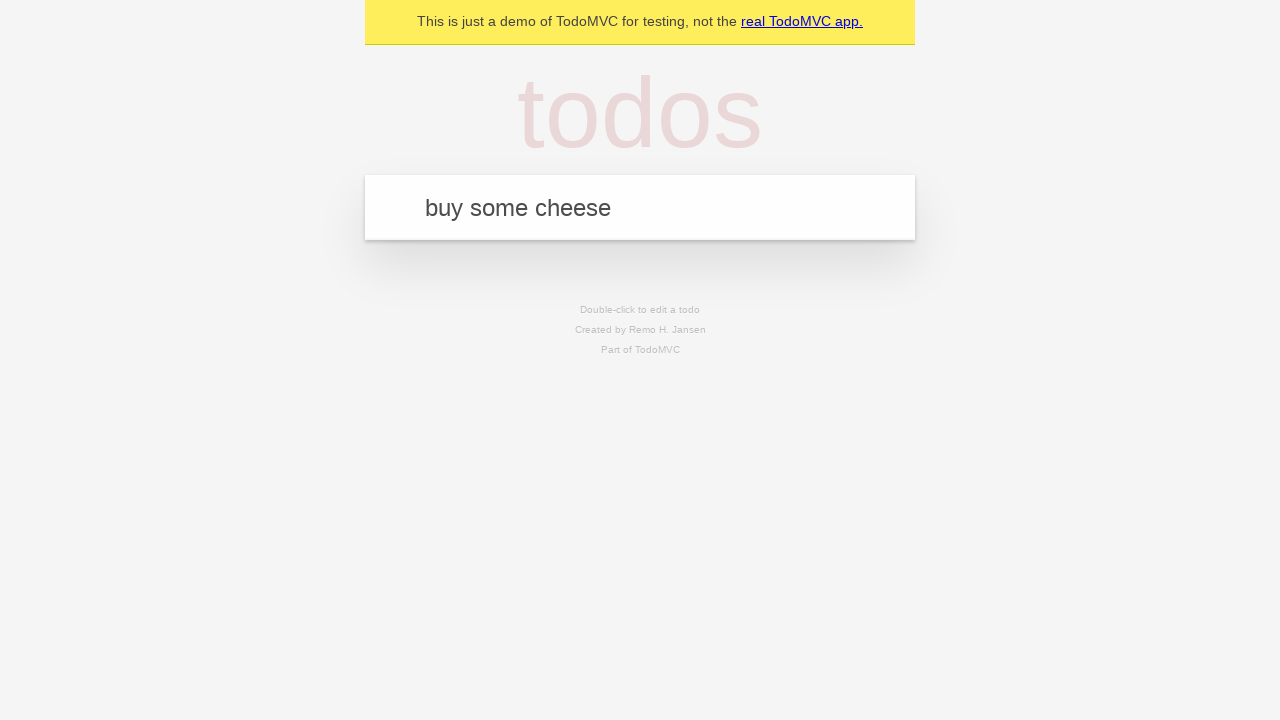

Pressed Enter to add todo 'buy some cheese' on internal:attr=[placeholder="What needs to be done?"i]
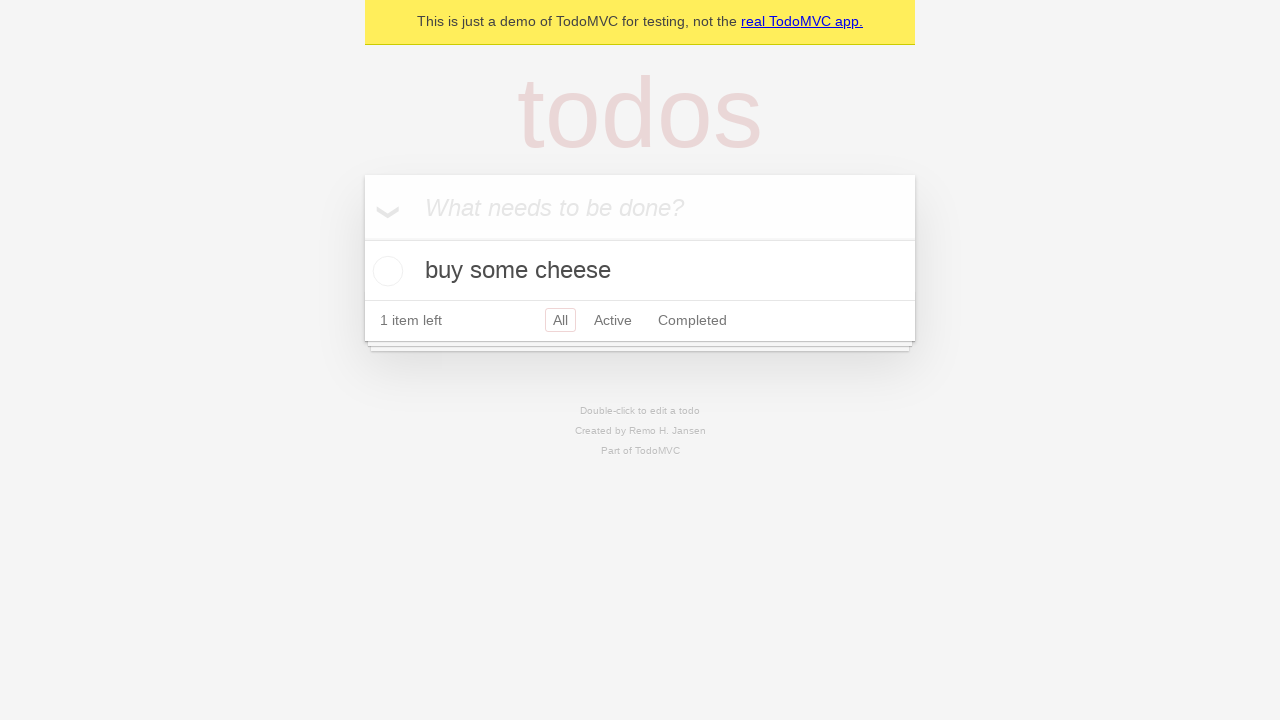

Filled todo input field with 'feed the cat' on internal:attr=[placeholder="What needs to be done?"i]
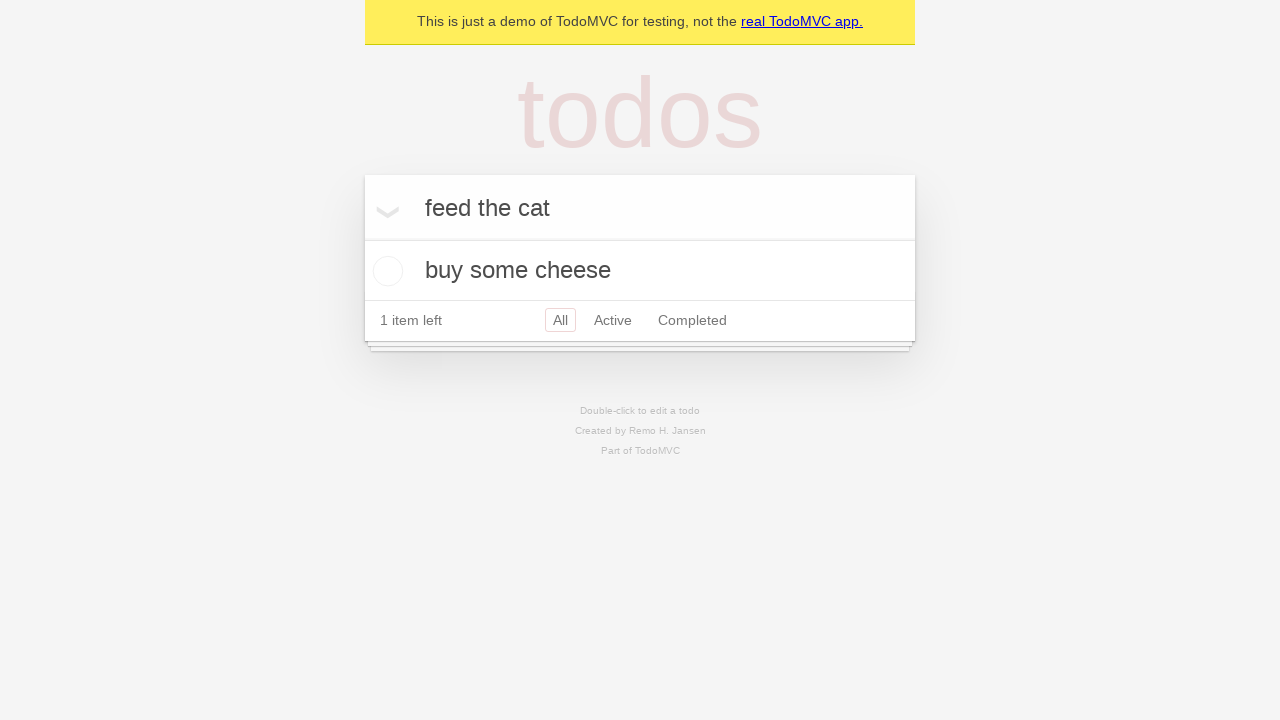

Pressed Enter to add todo 'feed the cat' on internal:attr=[placeholder="What needs to be done?"i]
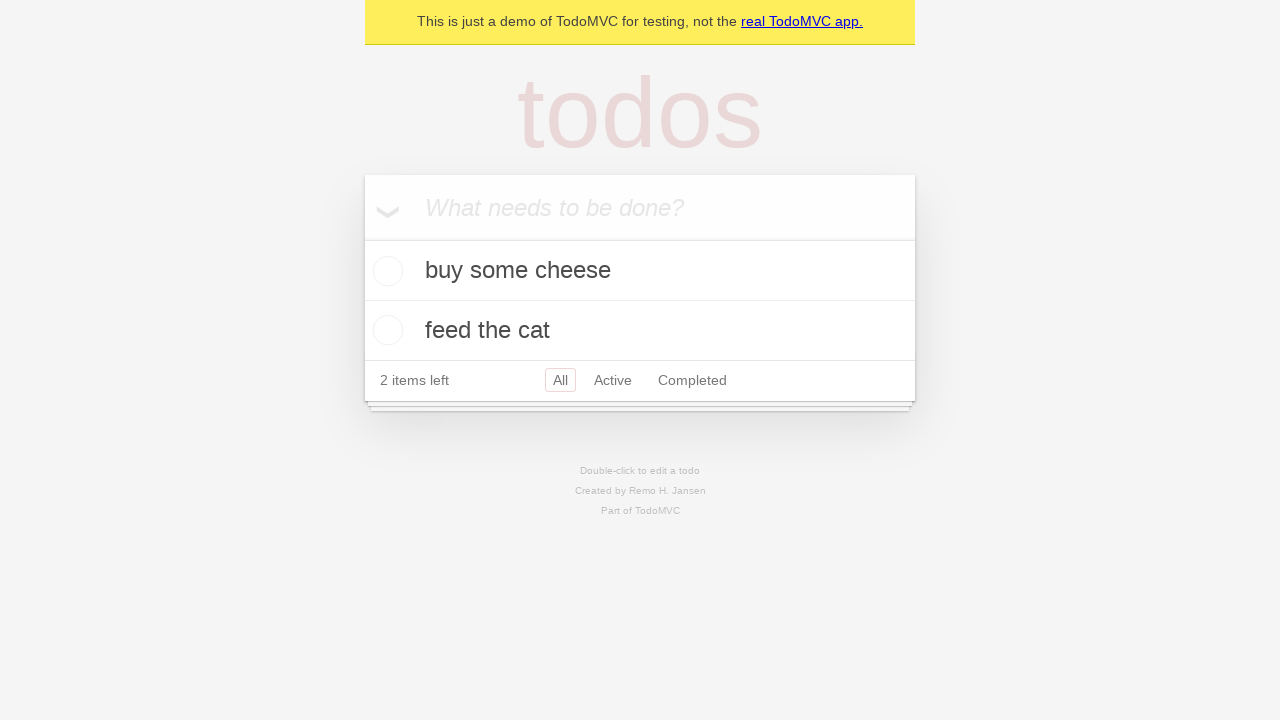

Filled todo input field with 'book a doctors appointment' on internal:attr=[placeholder="What needs to be done?"i]
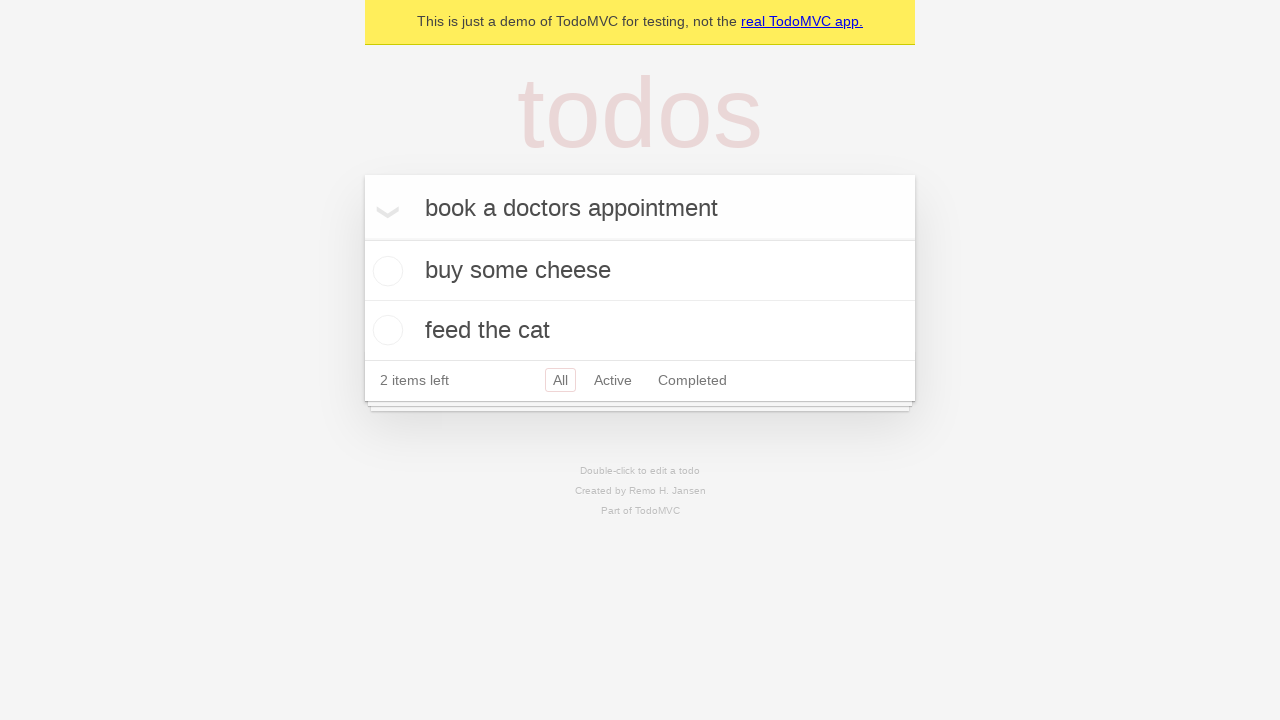

Pressed Enter to add todo 'book a doctors appointment' on internal:attr=[placeholder="What needs to be done?"i]
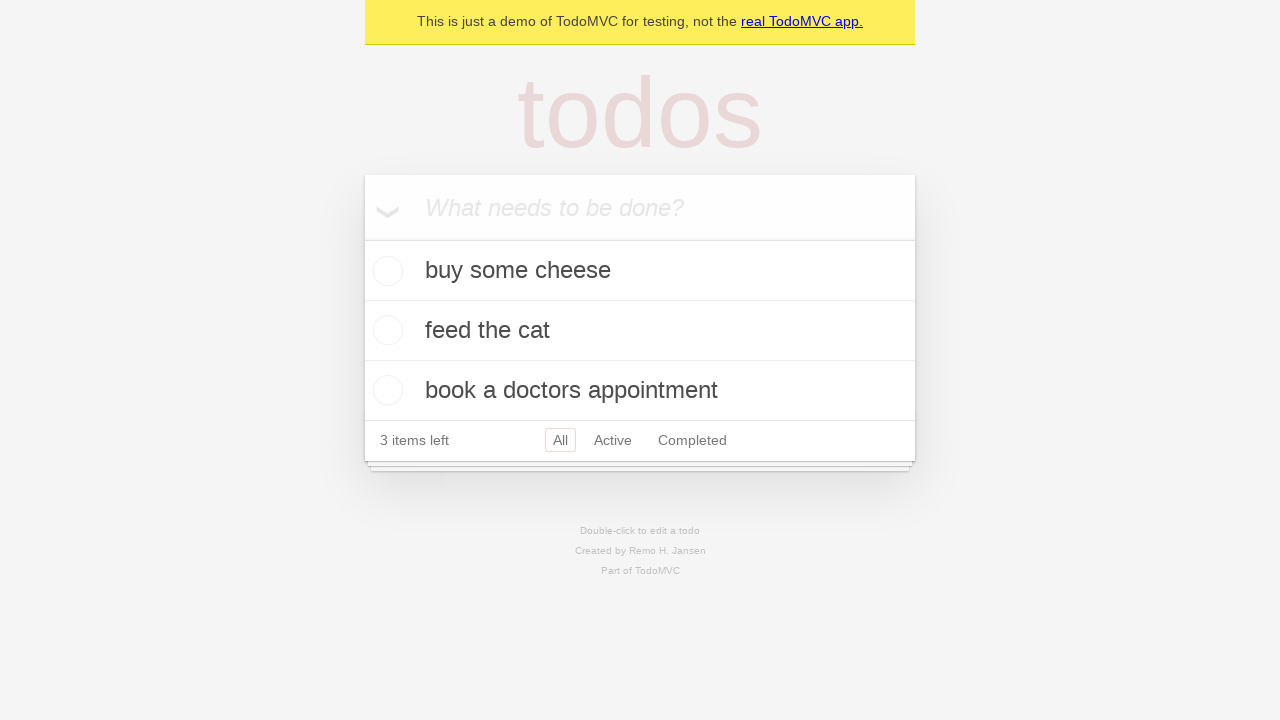

Checked the second todo item as completed at (385, 330) on internal:testid=[data-testid="todo-item"s] >> nth=1 >> internal:role=checkbox
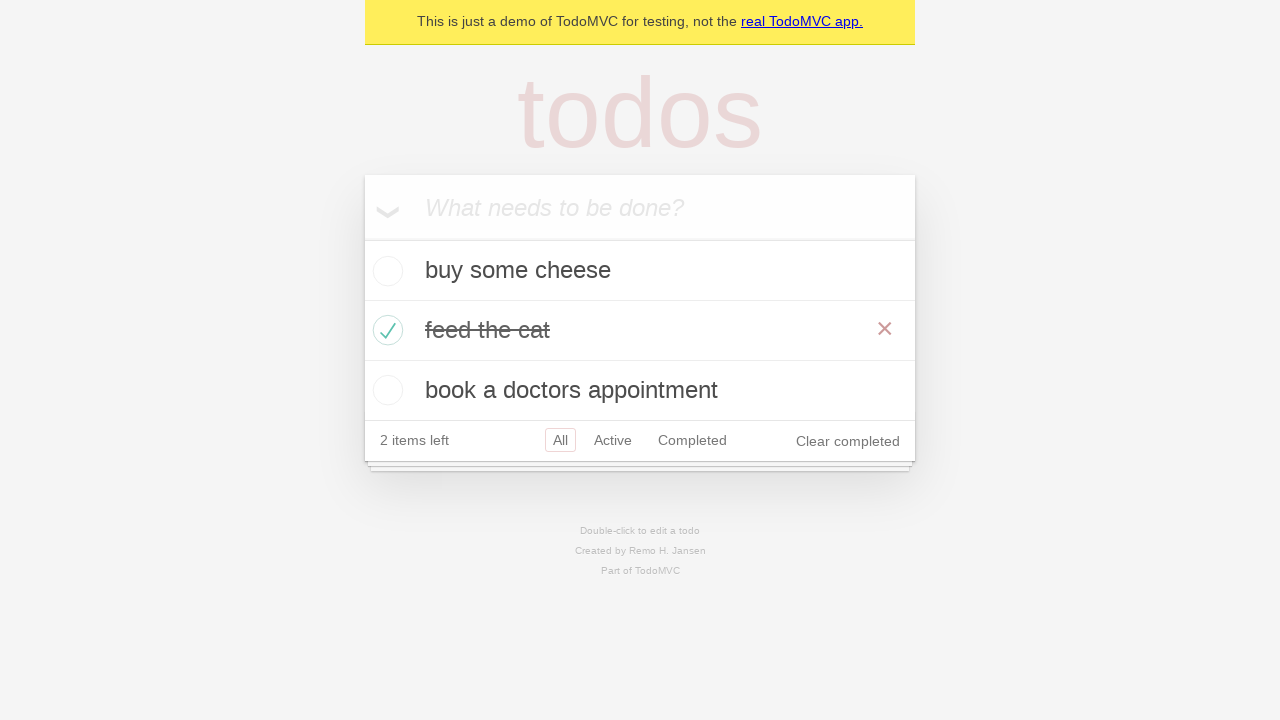

Clicked 'Clear completed' button to remove completed items at (848, 441) on internal:role=button[name="Clear completed"i]
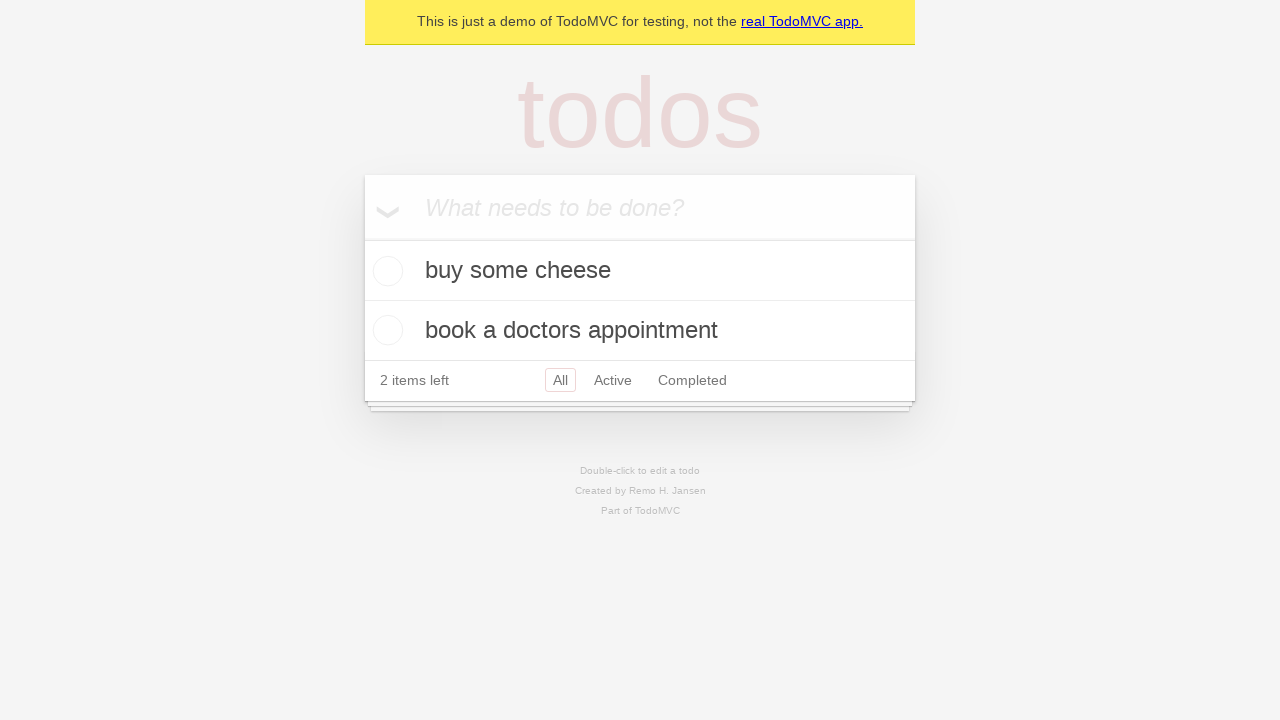

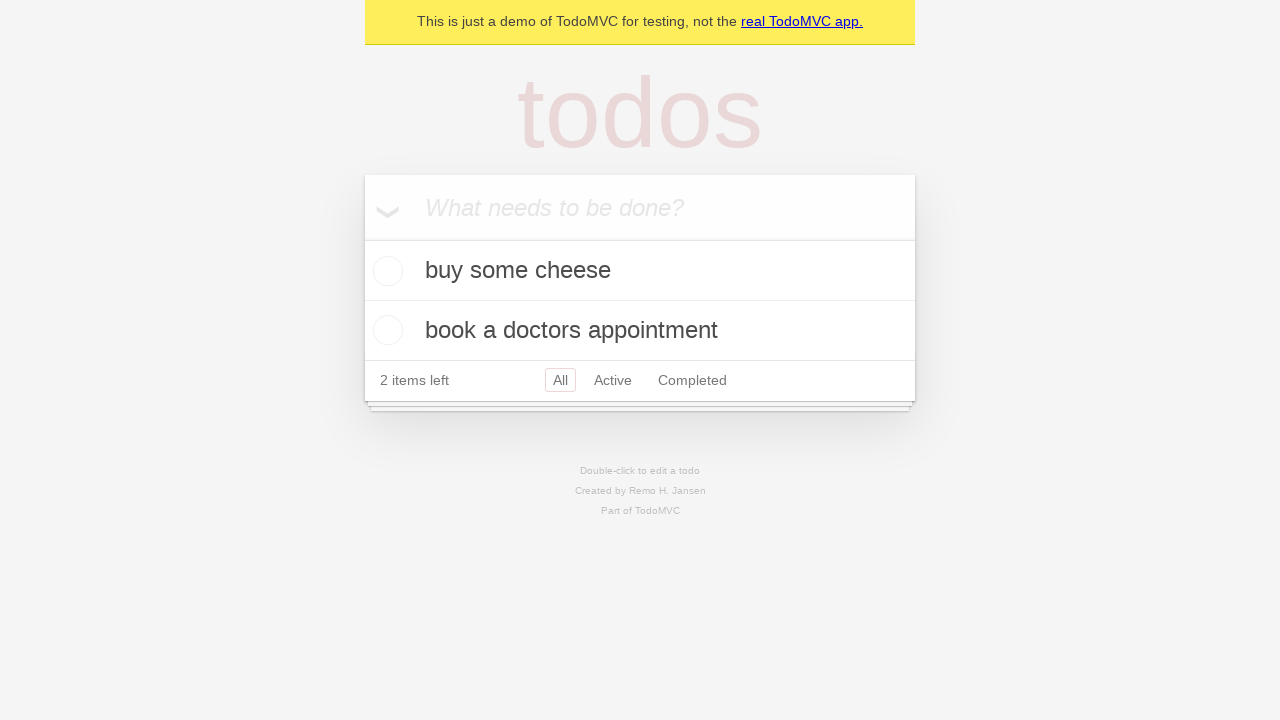